Navigates to the OrangeHRM login page and waits for it to load completely. This is a simple page load verification test.

Starting URL: https://opensource-demo.orangehrmlive.com/web/index.php/auth/login

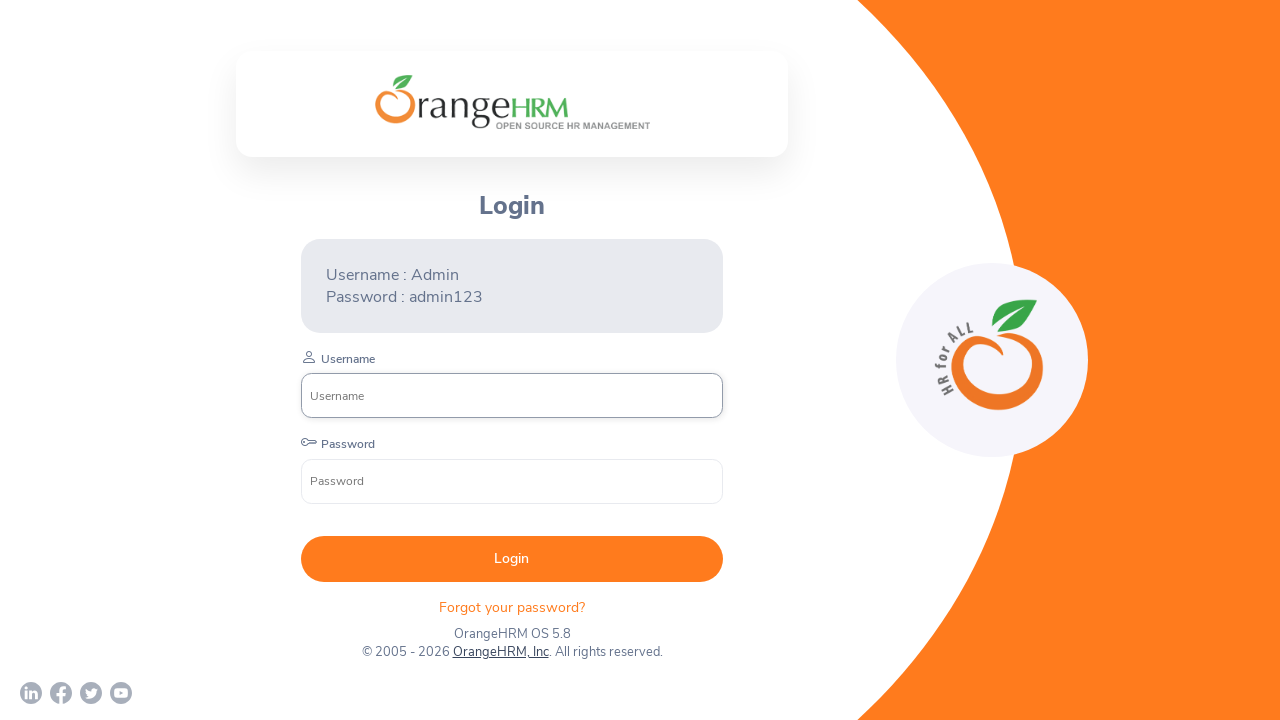

Navigated to OrangeHRM login page
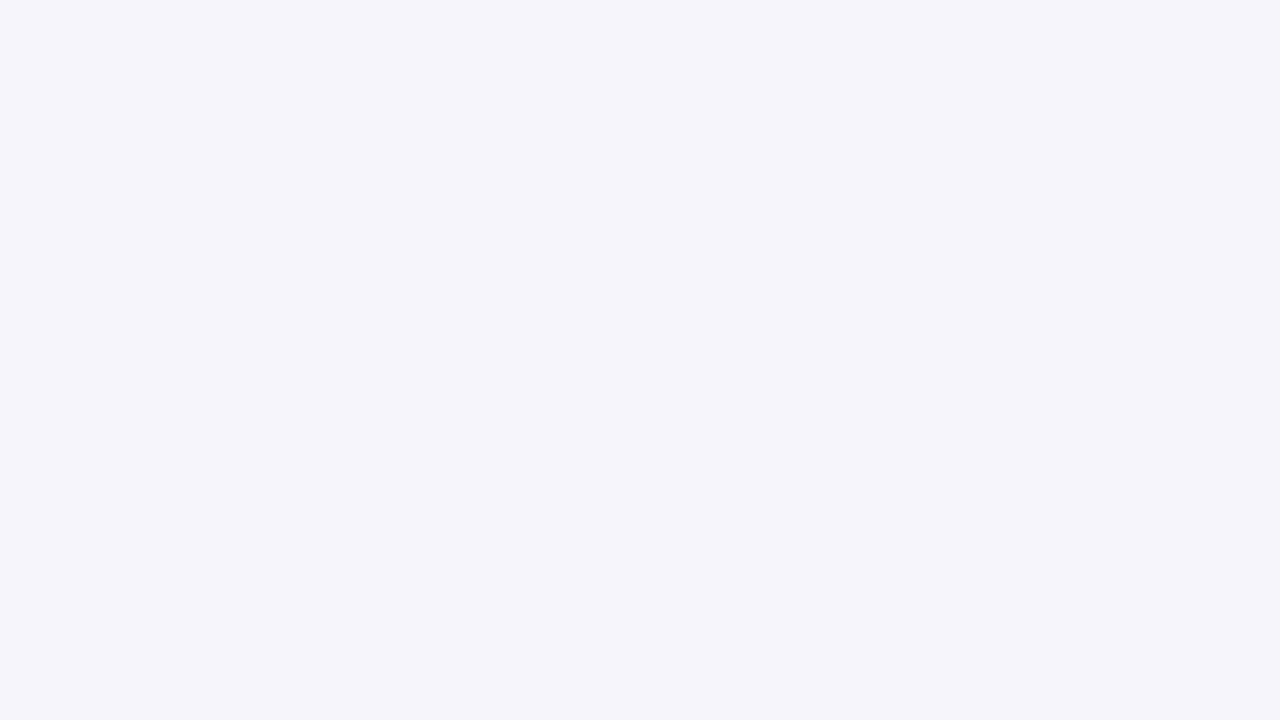

Page reached network idle state - page fully loaded
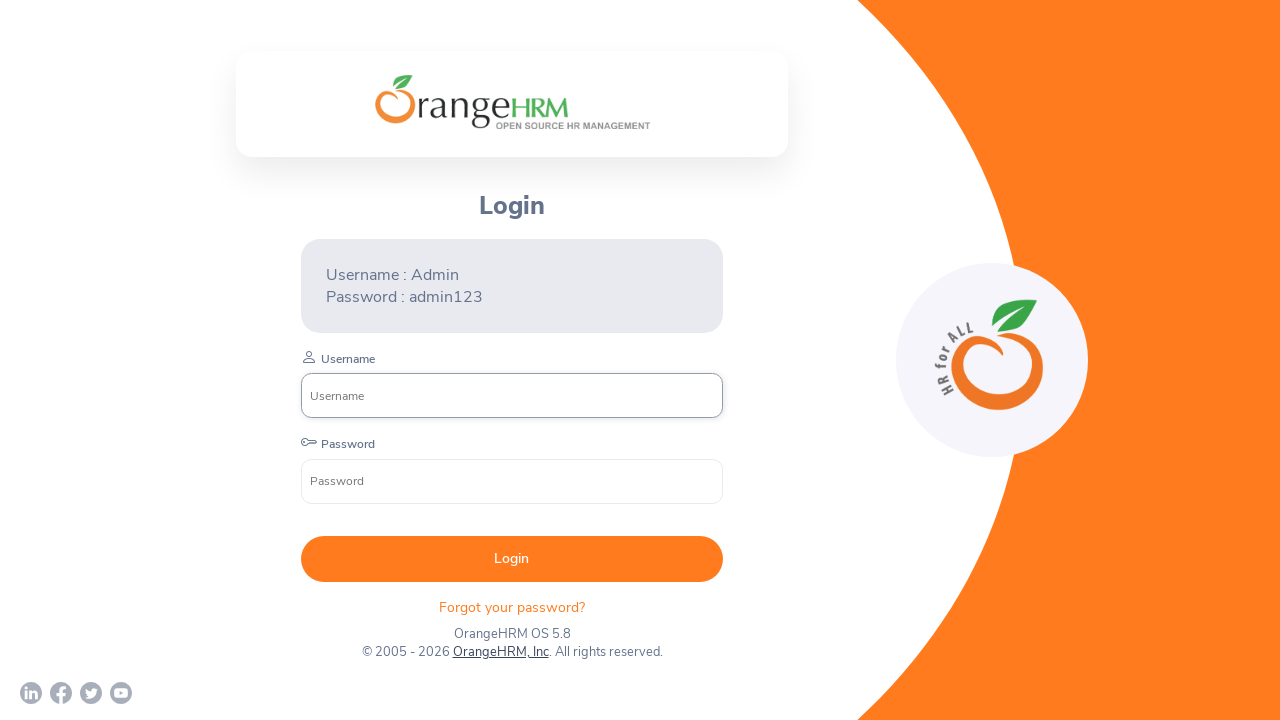

Username input field is visible - login page verification complete
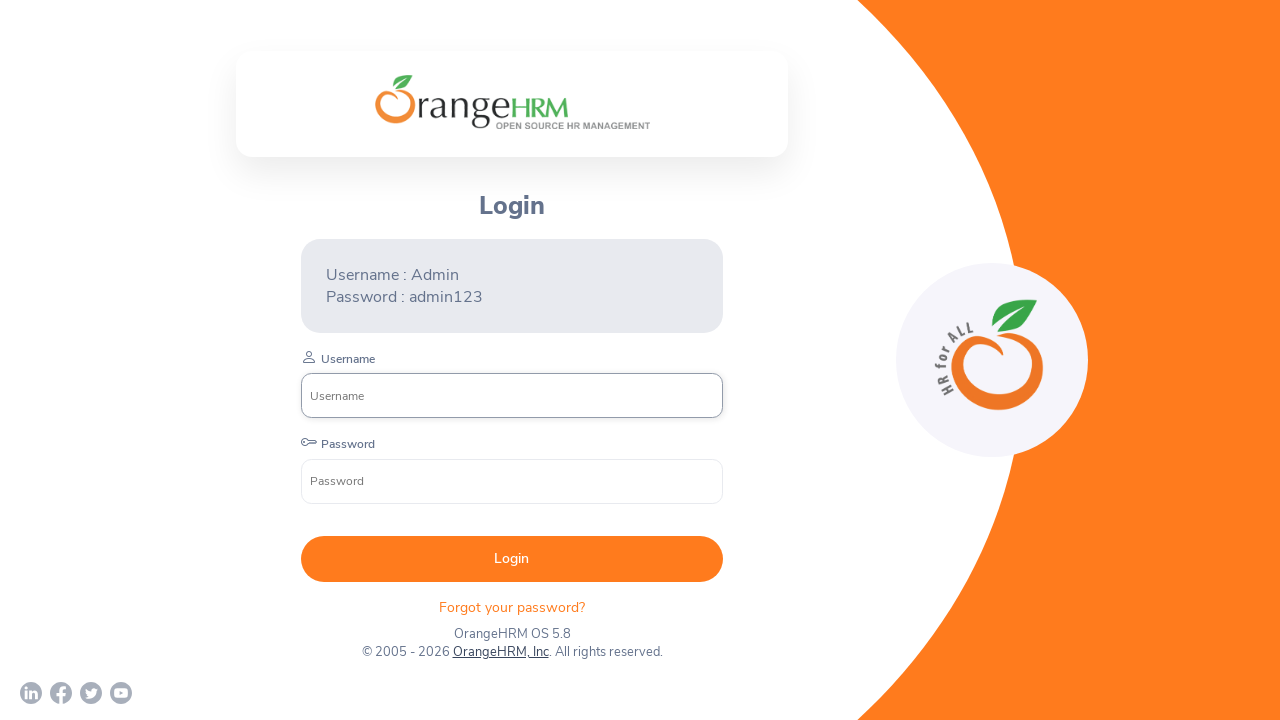

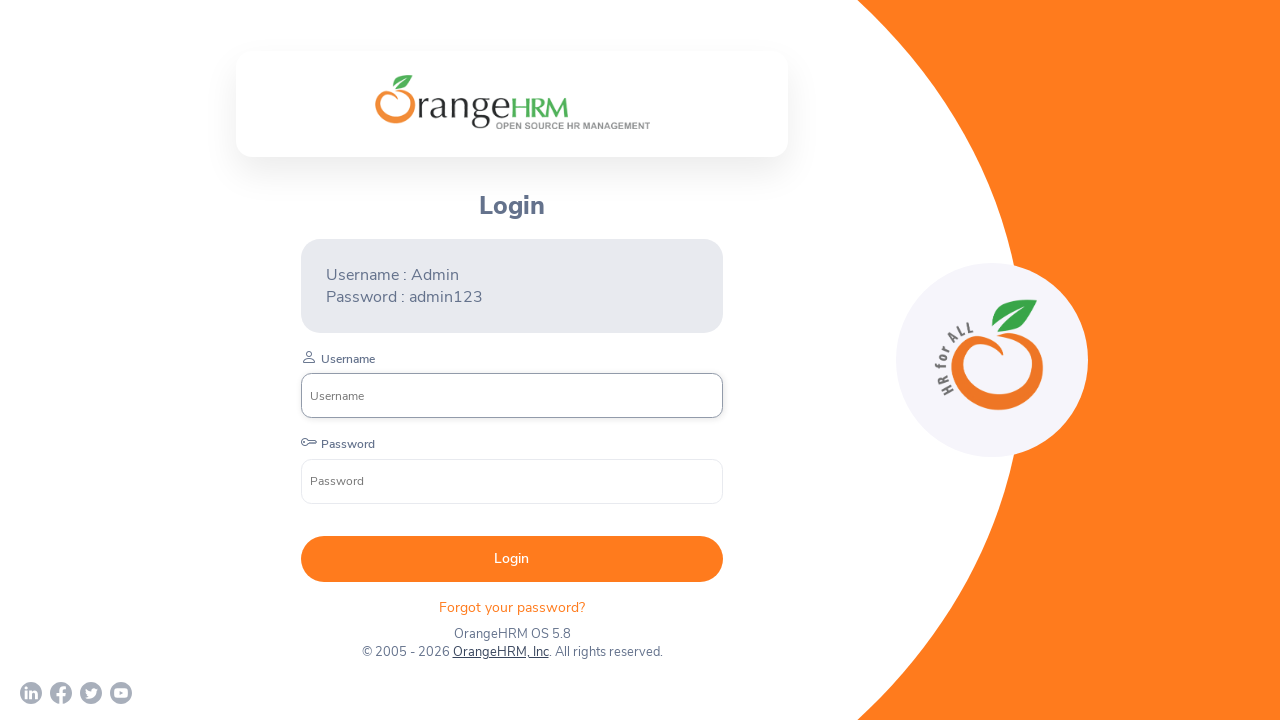